Tests drag and drop functionality by switching to an iframe, clicking on a draggable image element, and dragging it to a drop target

Starting URL: https://code.makery.ch/library/dart-drag-and-drop/

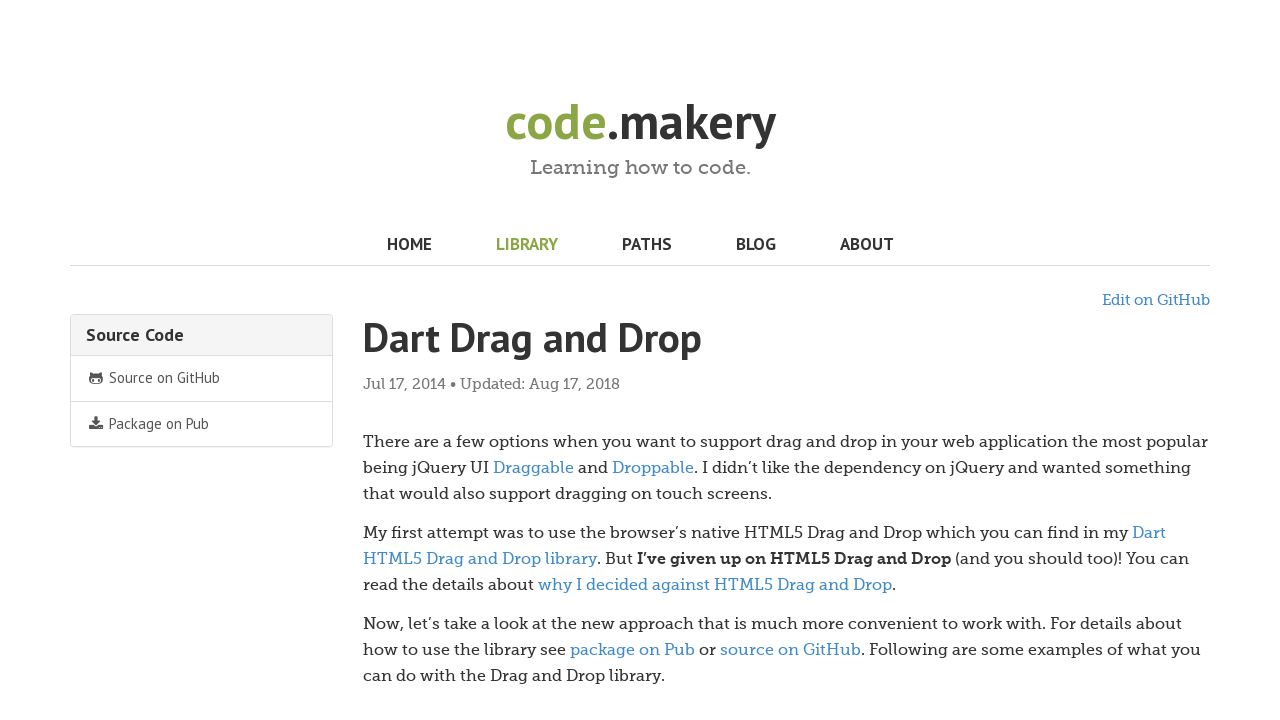

Located iframe containing drag and drop demo
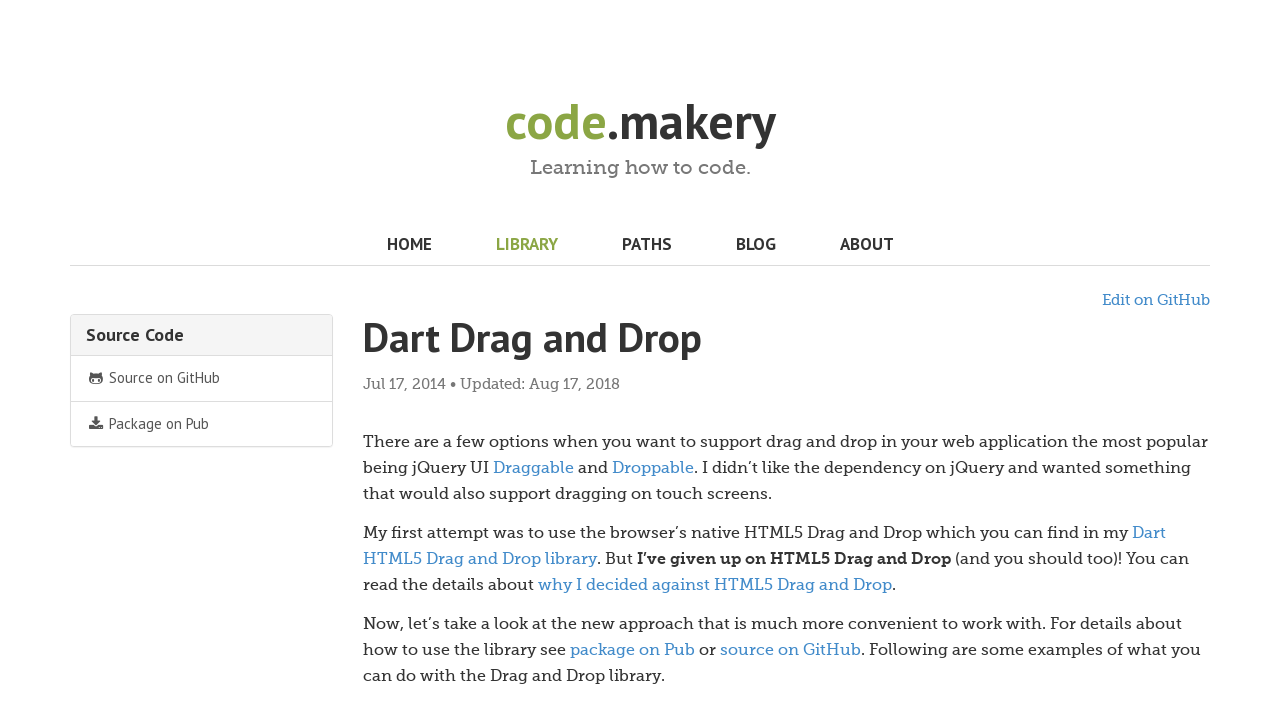

Clicked on draggable image element at (400, 361) on article div div iframe >> nth=0 >> internal:control=enter-frame >> xpath=//html/
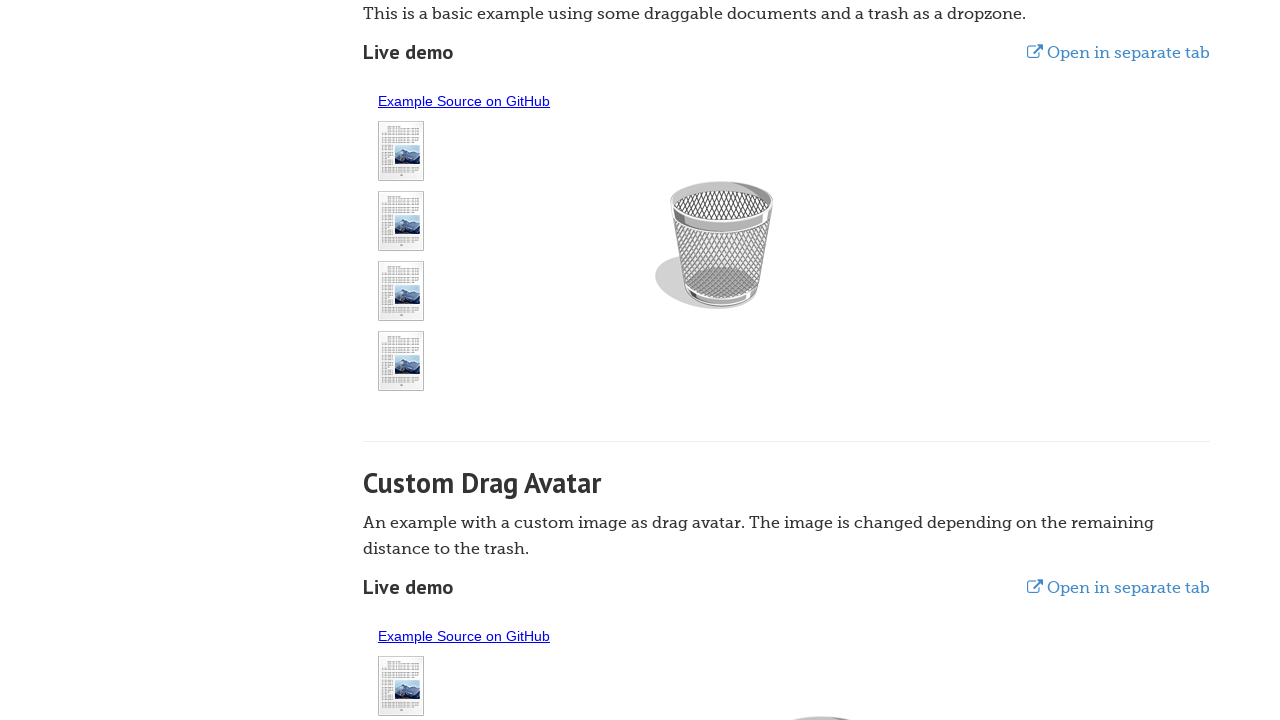

Located source and target elements for drag and drop
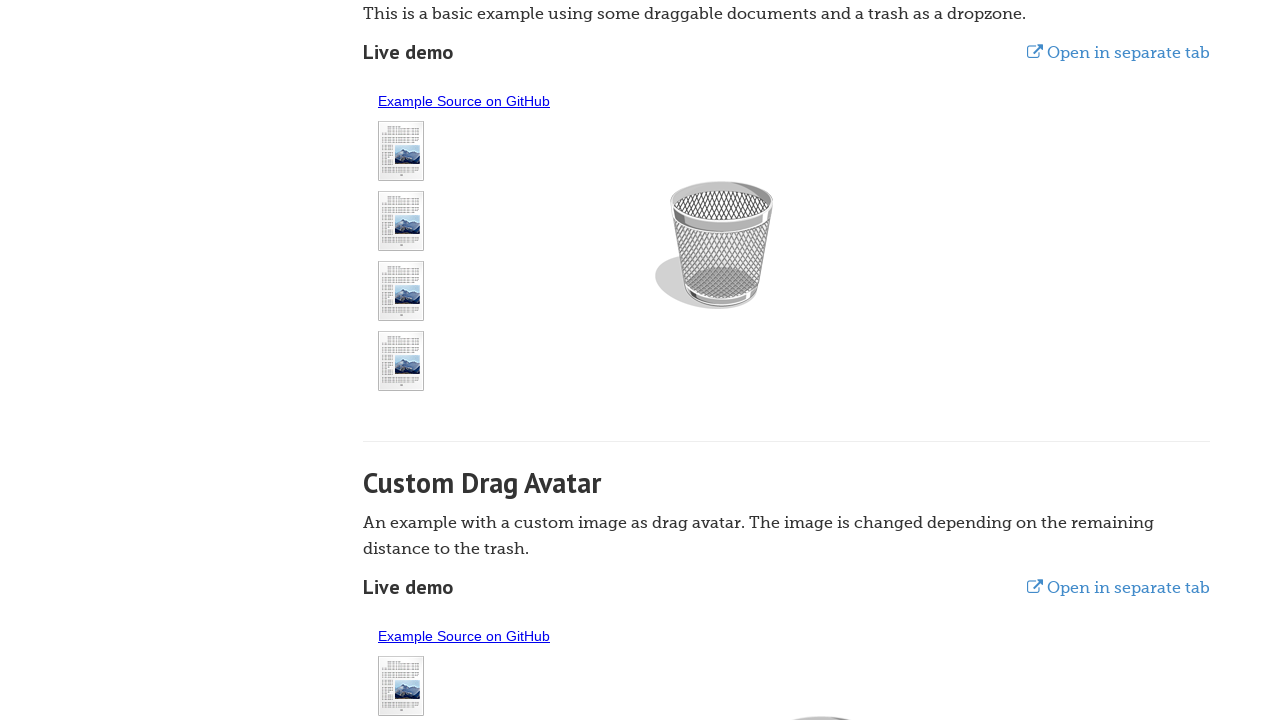

Dragged image element to drop zone target at (714, 245)
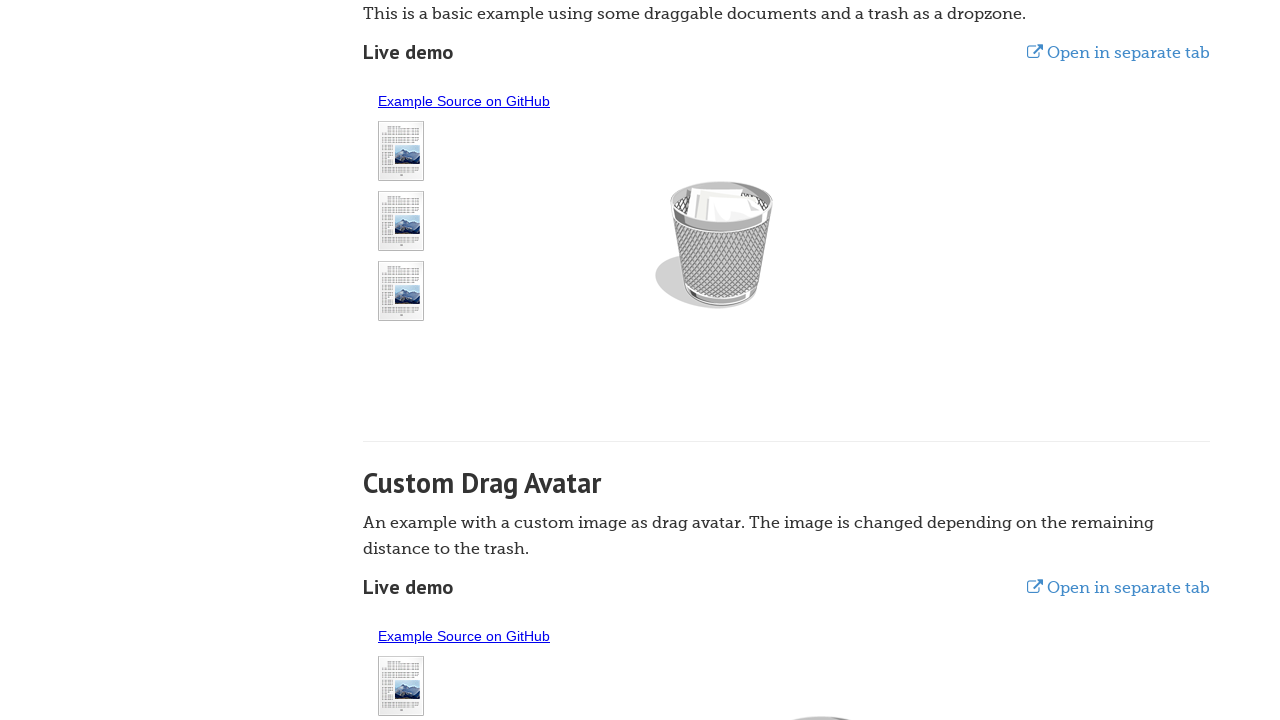

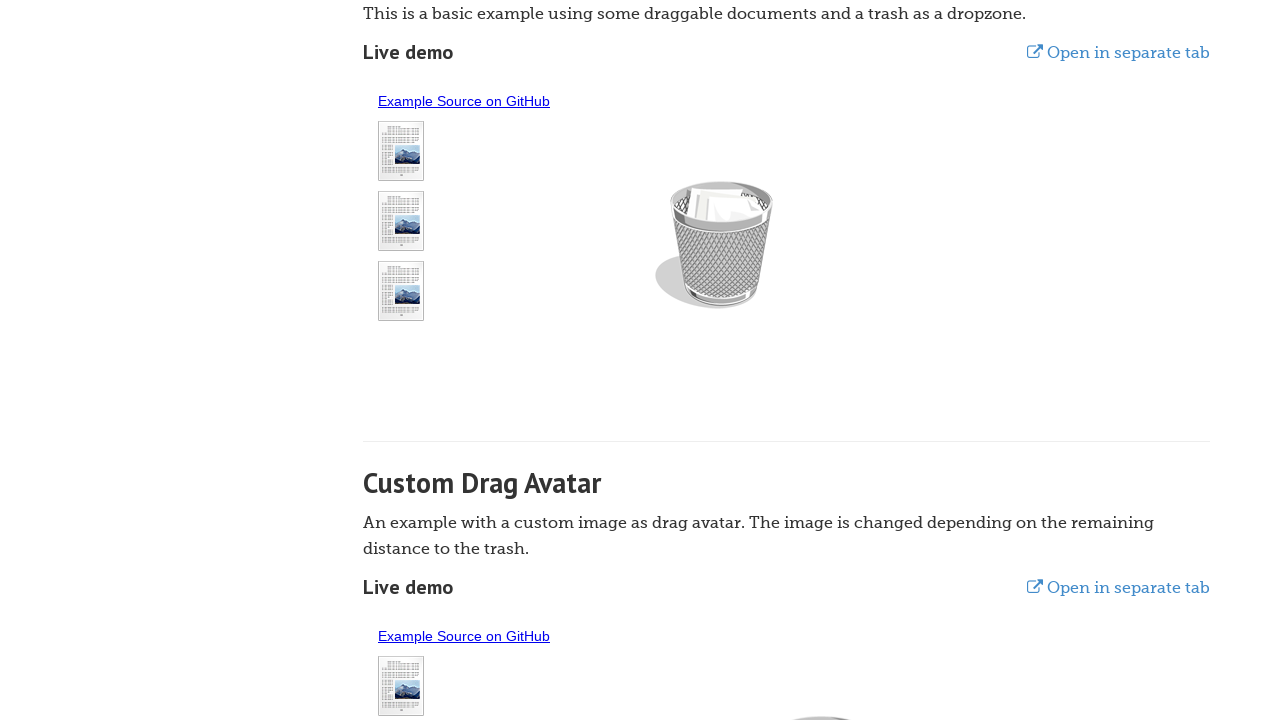